Tests the theme toggle button by clicking it twice to switch themes

Starting URL: https://carefulbitesfrontend.azurewebsites.net/

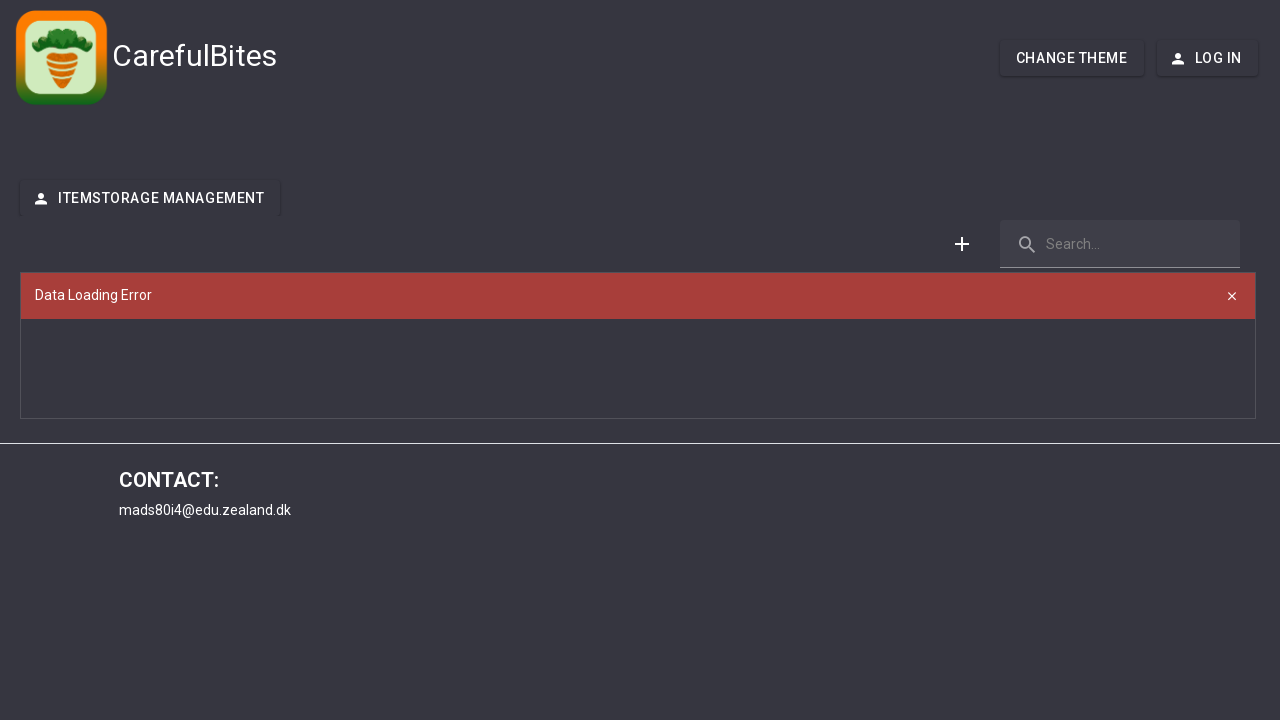

Waited for theme button to be present in DOM
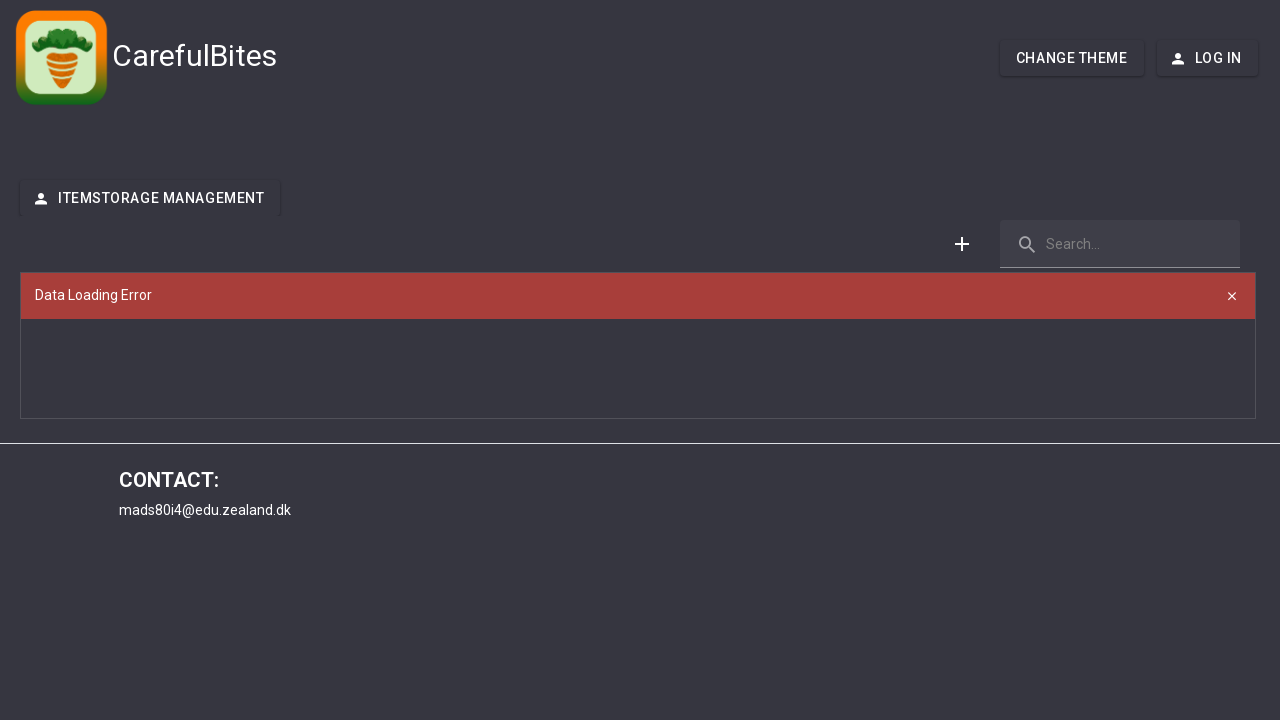

Clicked theme toggle button (first click) at (1072, 58) on #theme-button
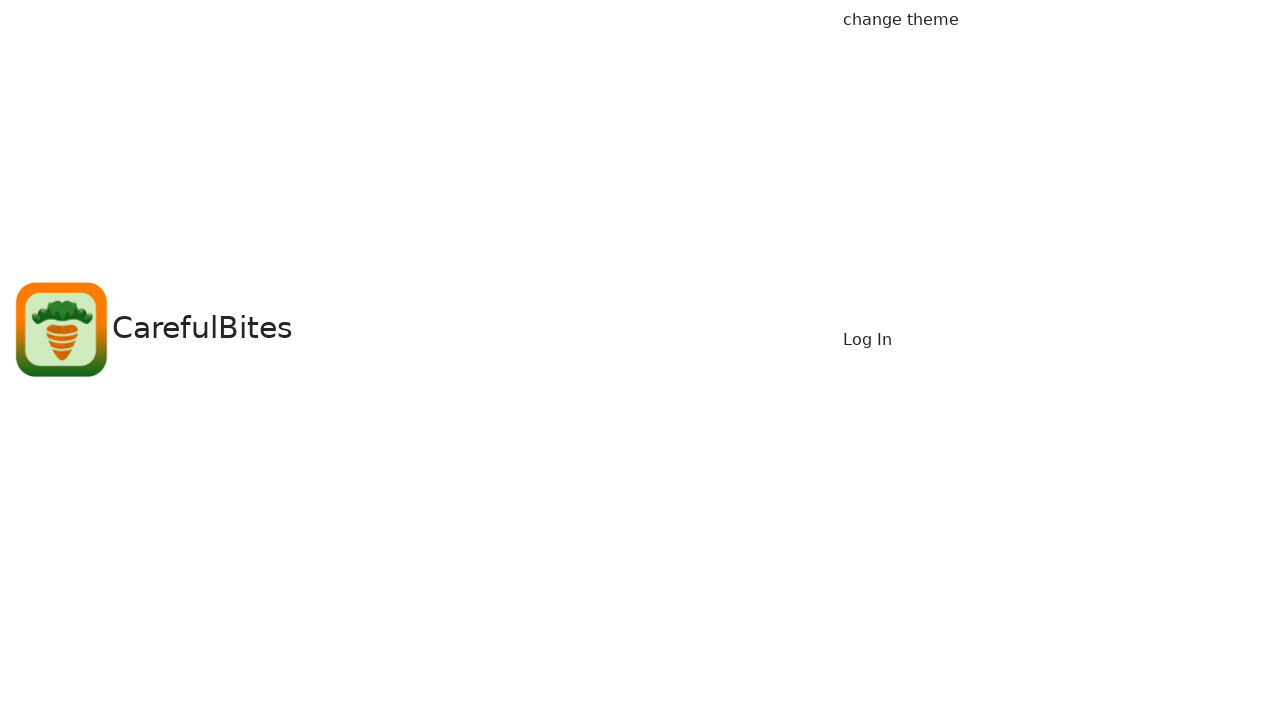

Clicked theme toggle button (second click) to switch back to original theme at (1050, 168) on #theme-button
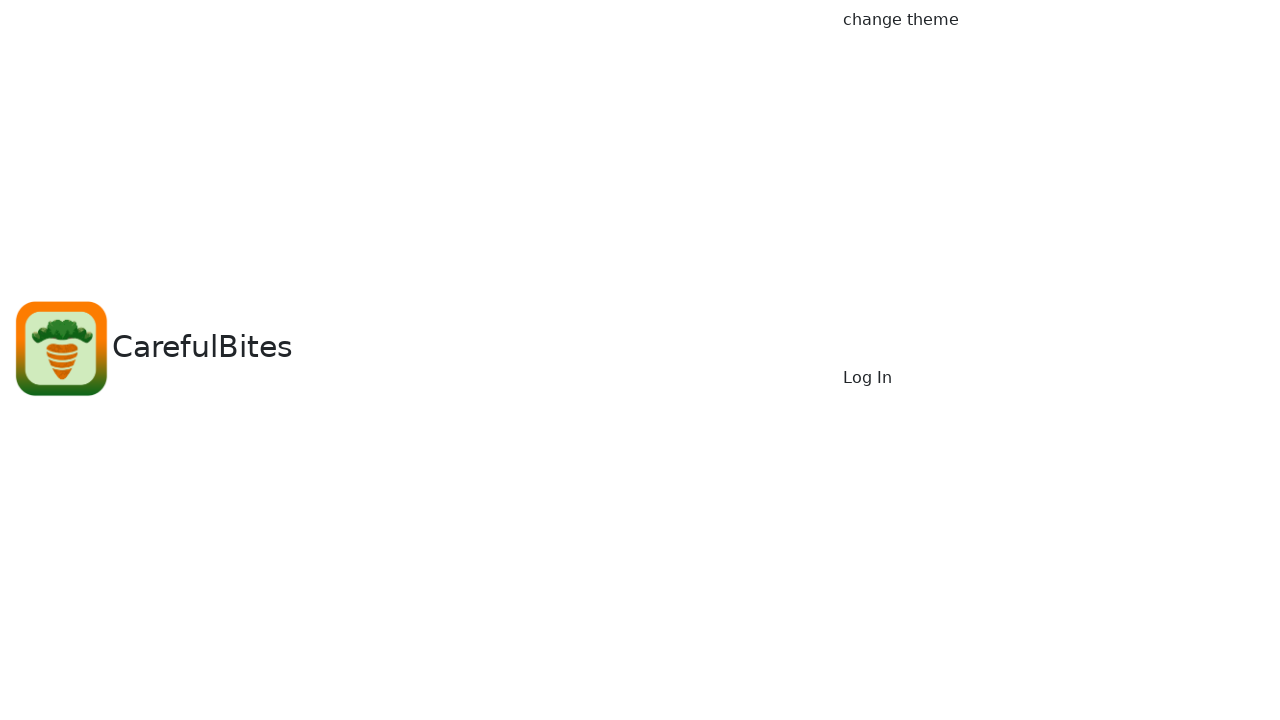

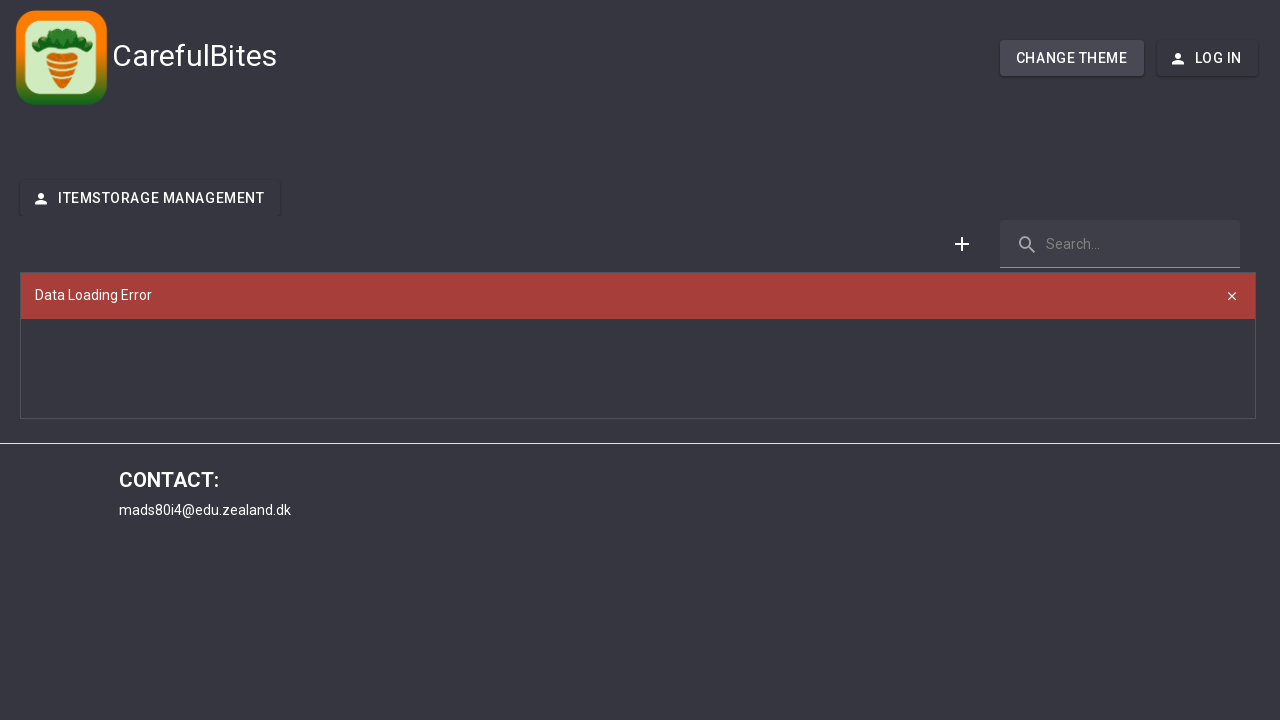